Tests that the department ID field only accepts numeric input by entering letters and numbers, verifying only the number is retained

Starting URL: https://guilhermeveigalopes.github.io/almoxarifado/

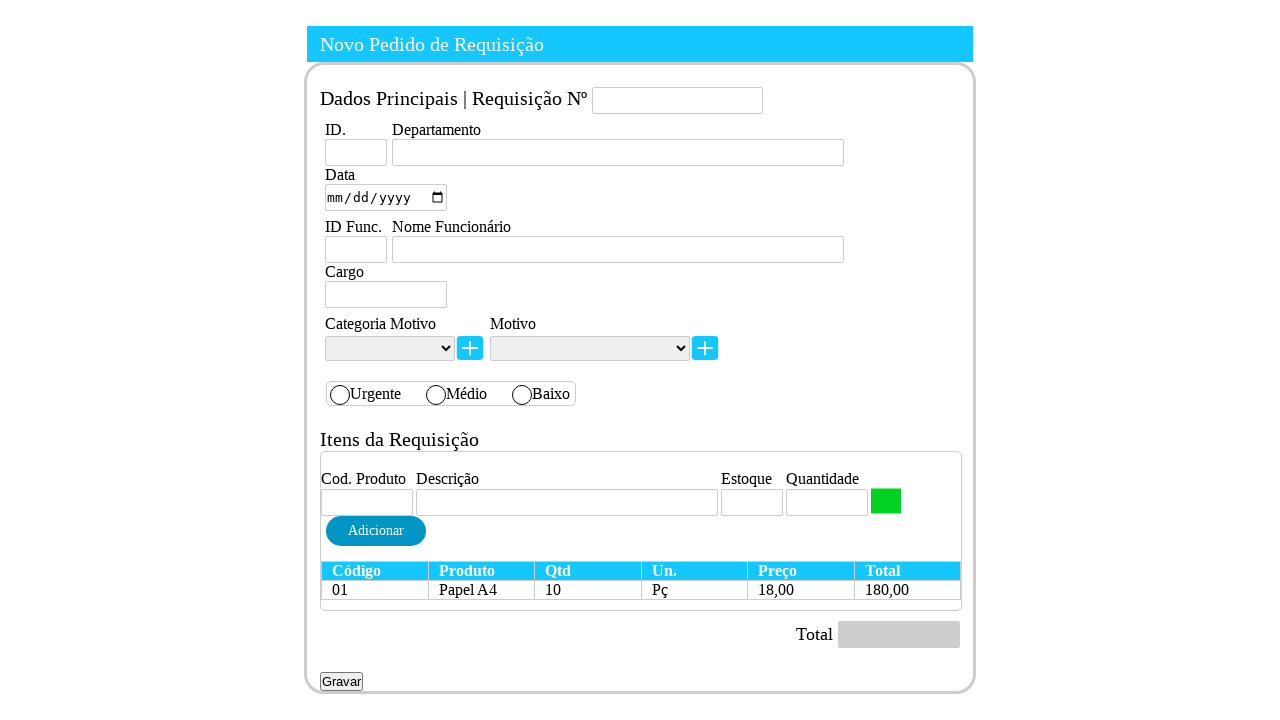

Navigated to almoxarifado application
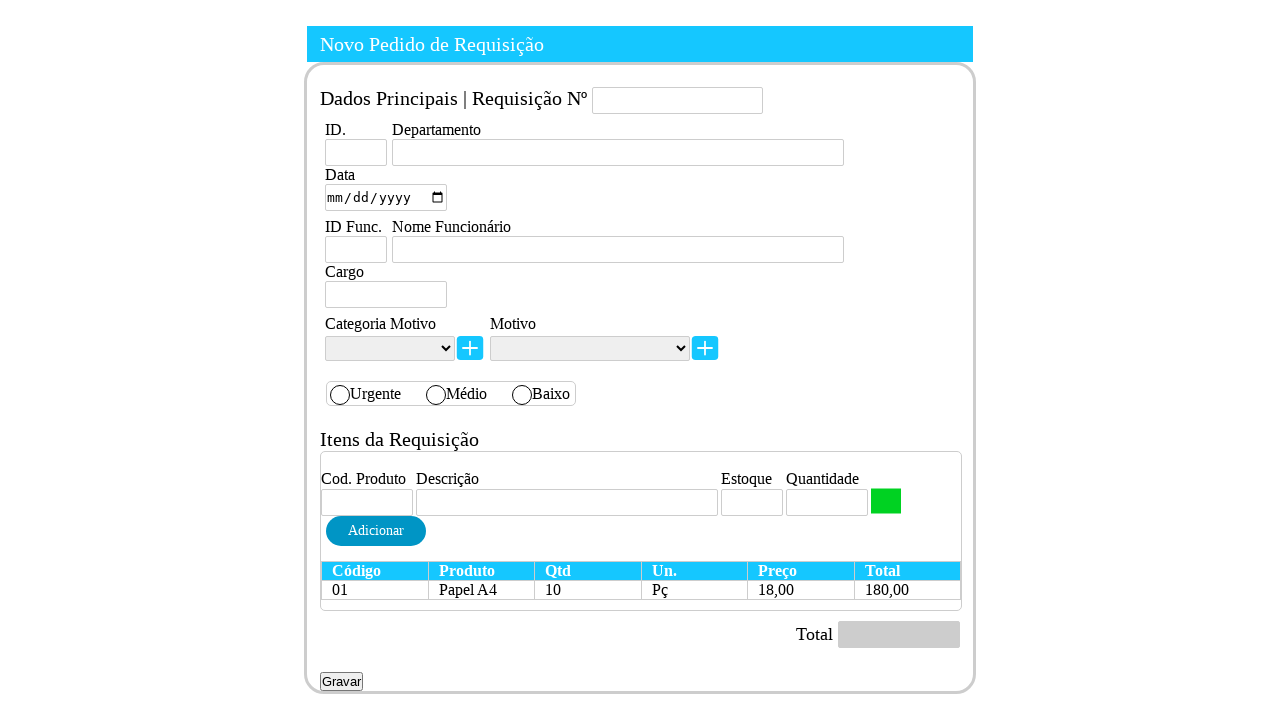

Clicked on department ID field at (356, 153) on #idDepartamento
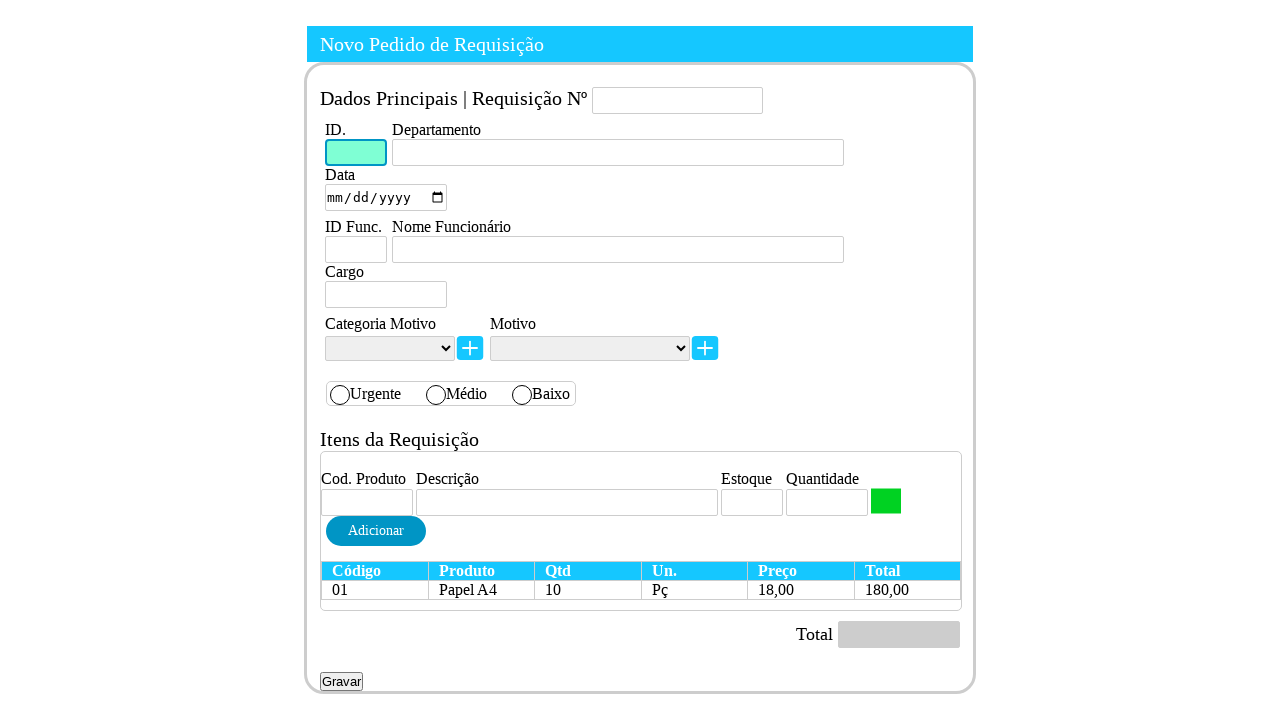

Entered letter 'a' into department ID field - should be filtered out on #idDepartamento
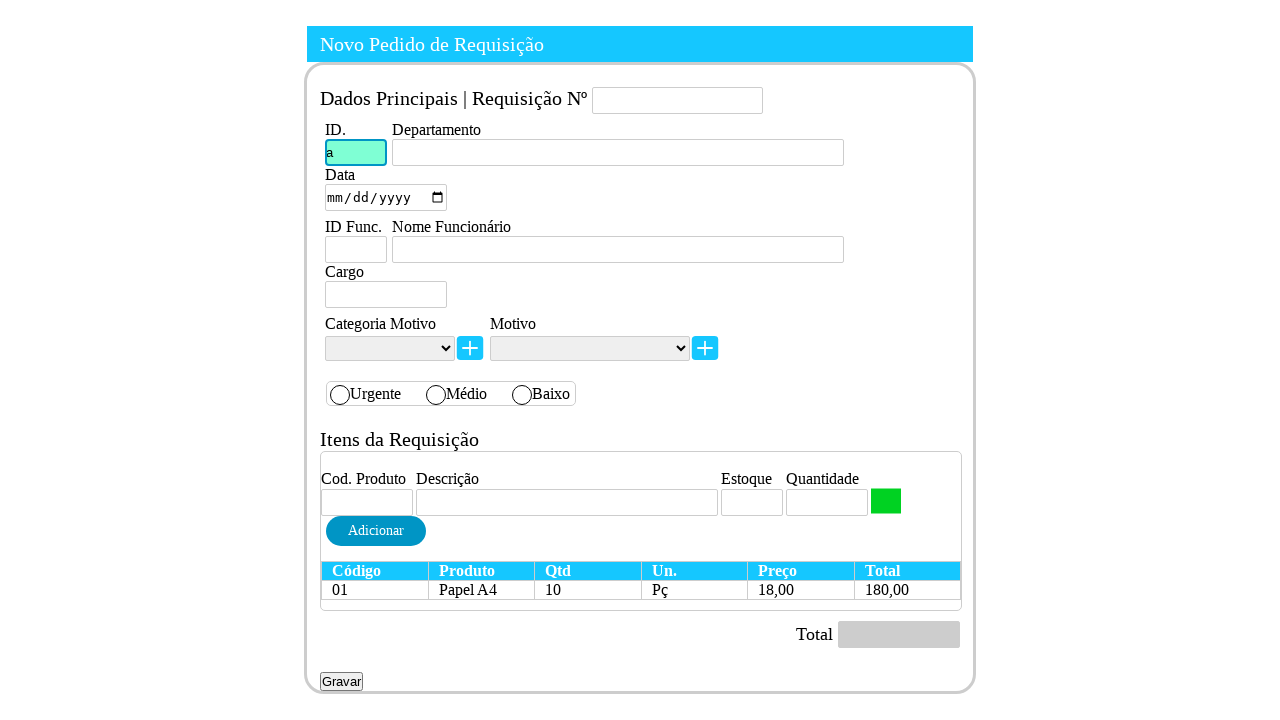

Entered number '1' into department ID field on #idDepartamento
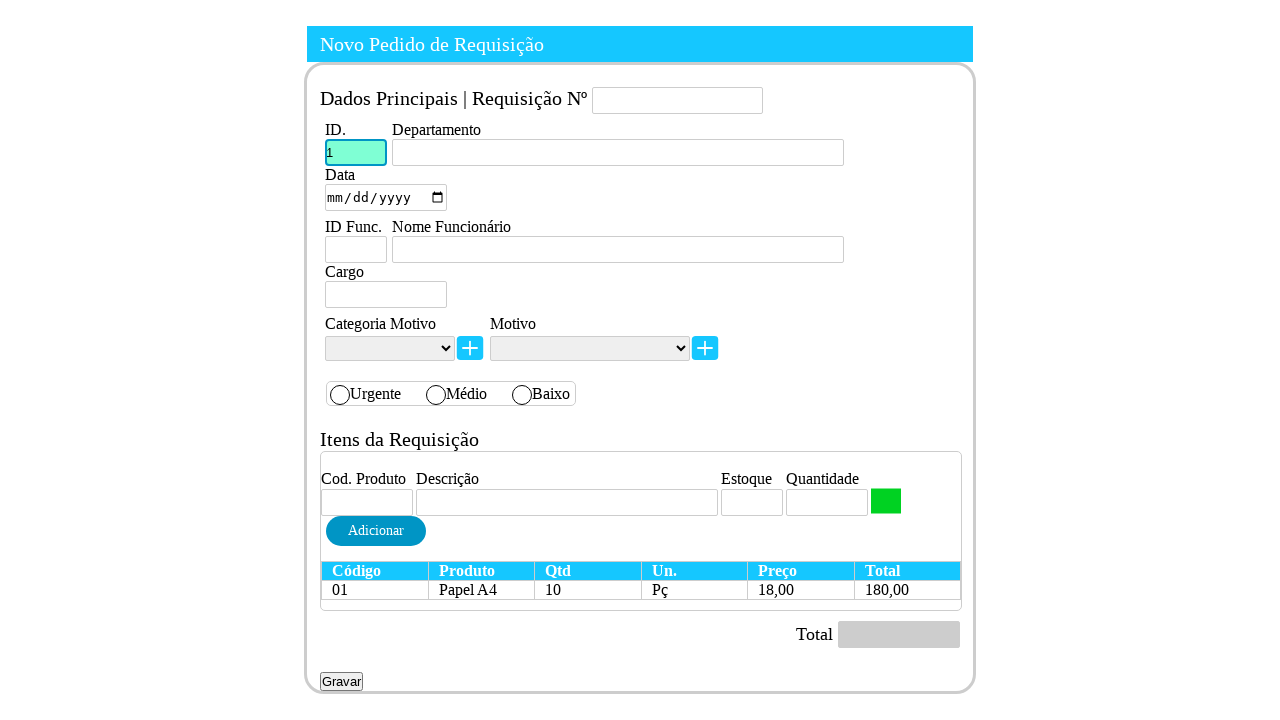

Verified that department ID field contains a non-empty value
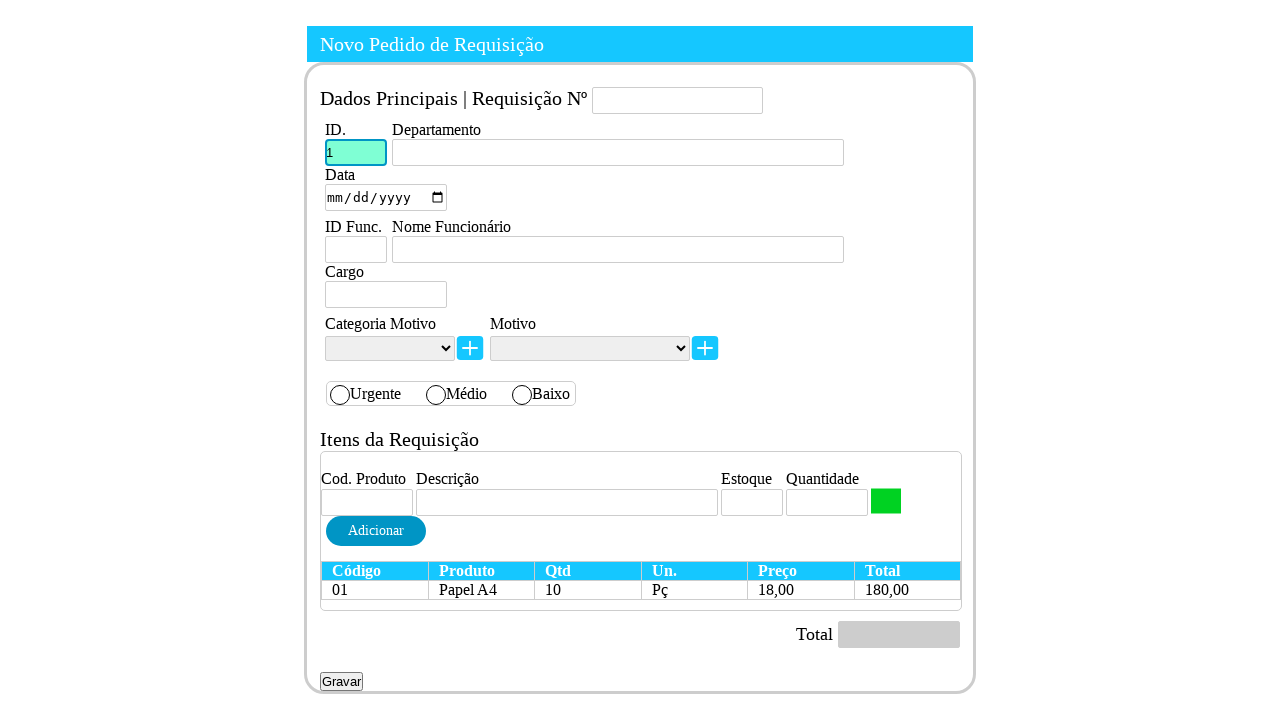

Confirmed that only numeric value '1' is retained - letters were filtered out
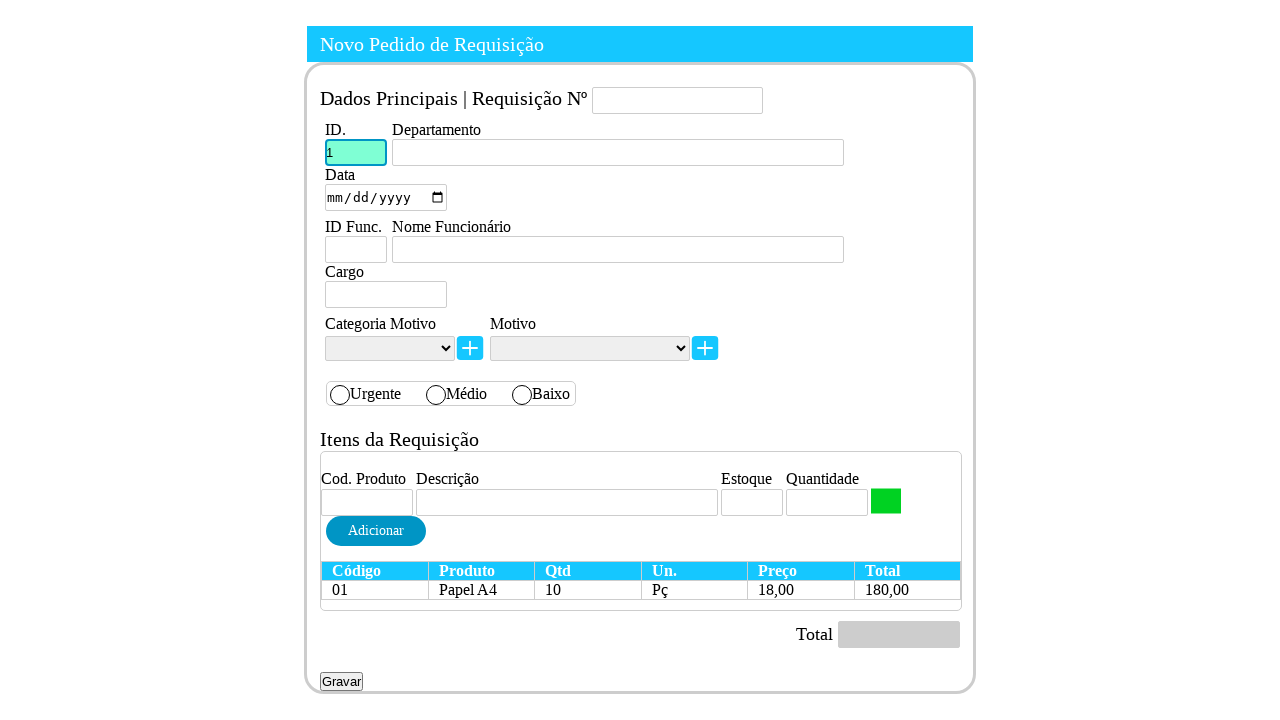

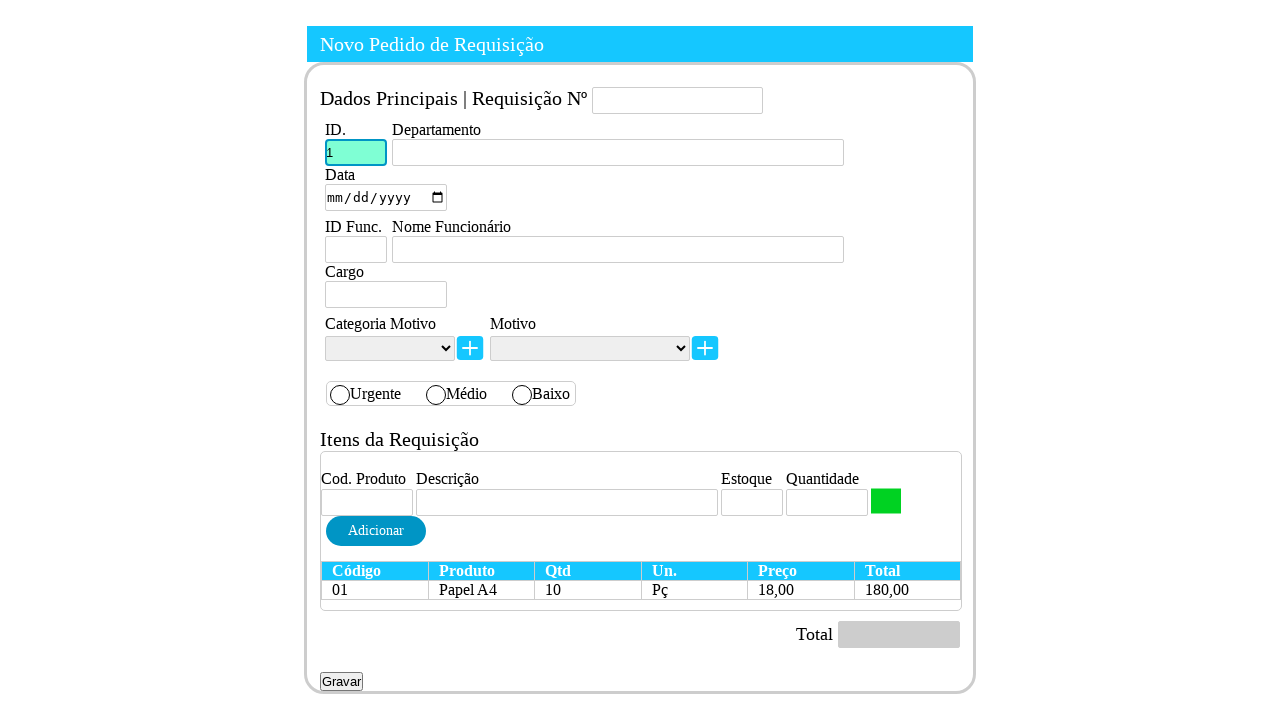